Tests window handling functionality by opening a new window, verifying content in both windows, and switching between them

Starting URL: https://the-internet.herokuapp.com/windows

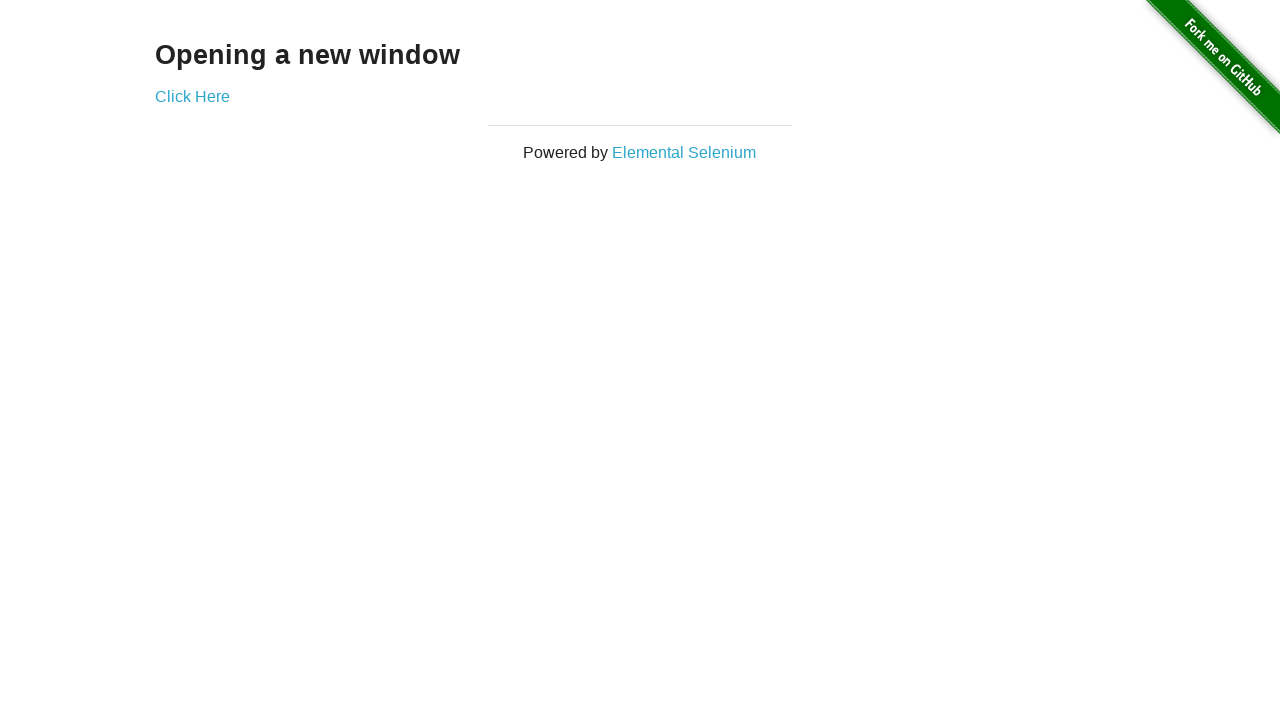

Verified 'Opening a new window' text is visible on the page
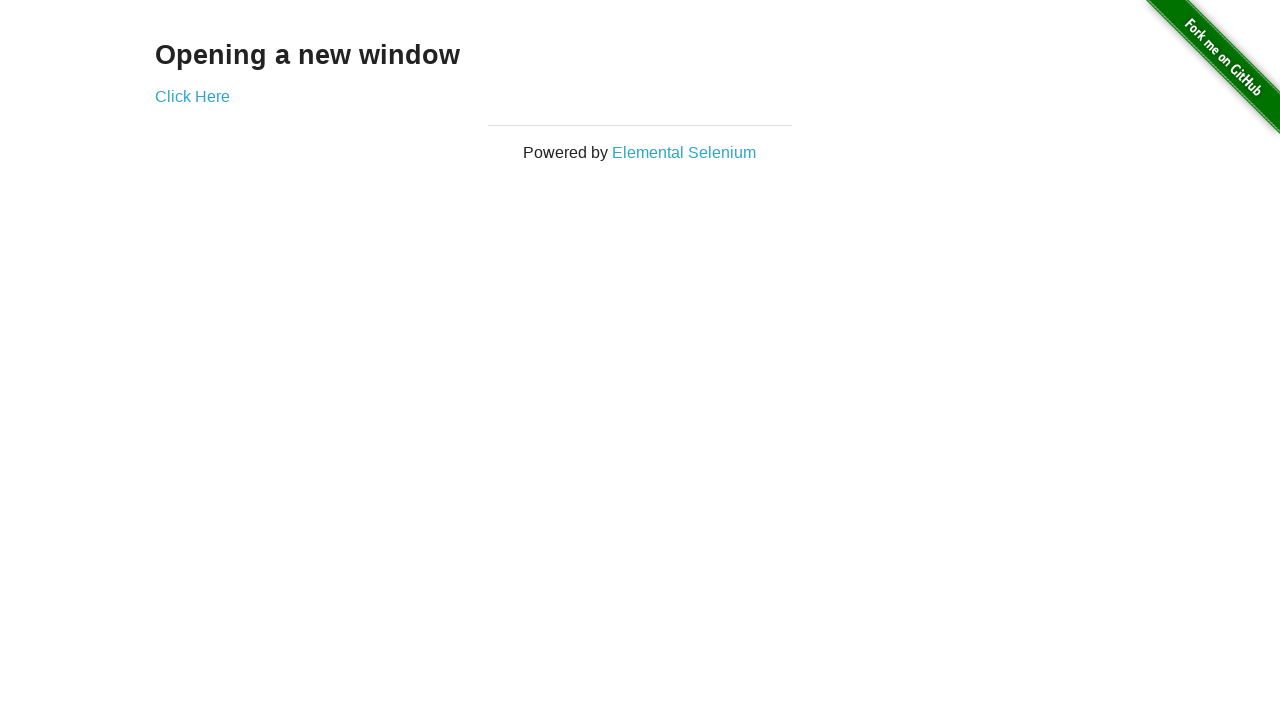

Verified page title contains 'The Internet'
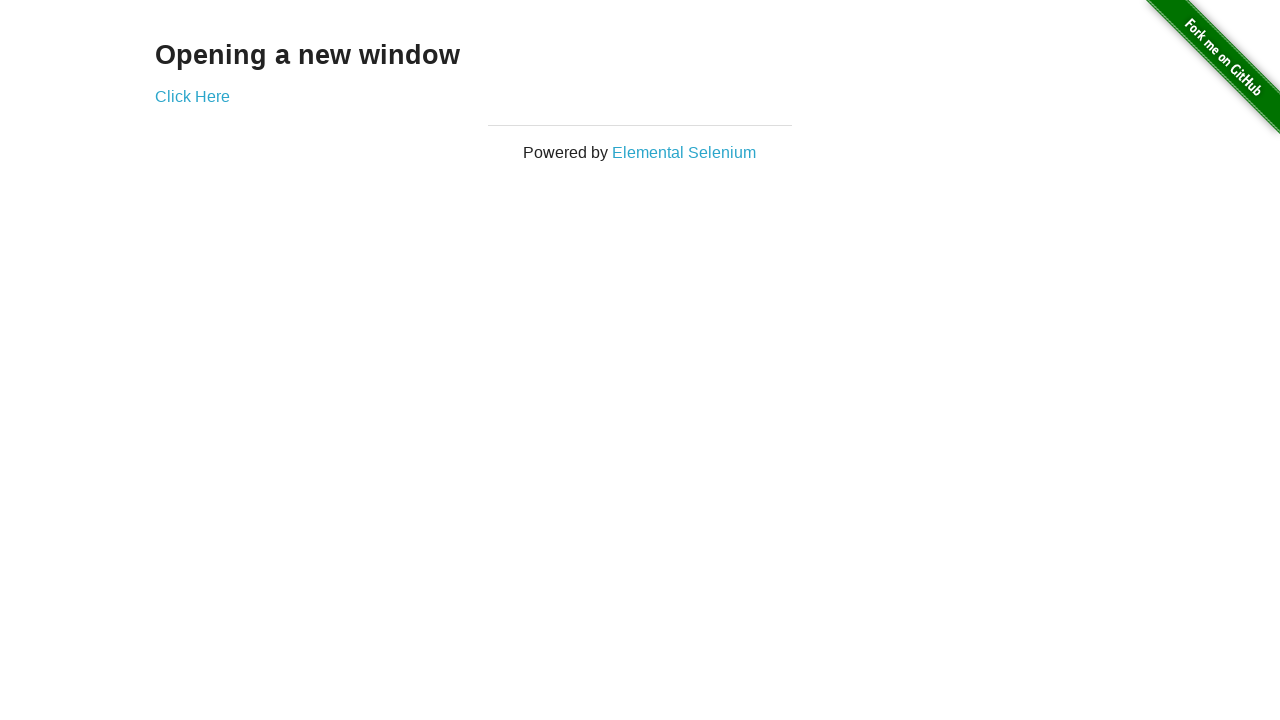

Clicked 'Click Here' button and opened a new window at (192, 96) on text='Click Here'
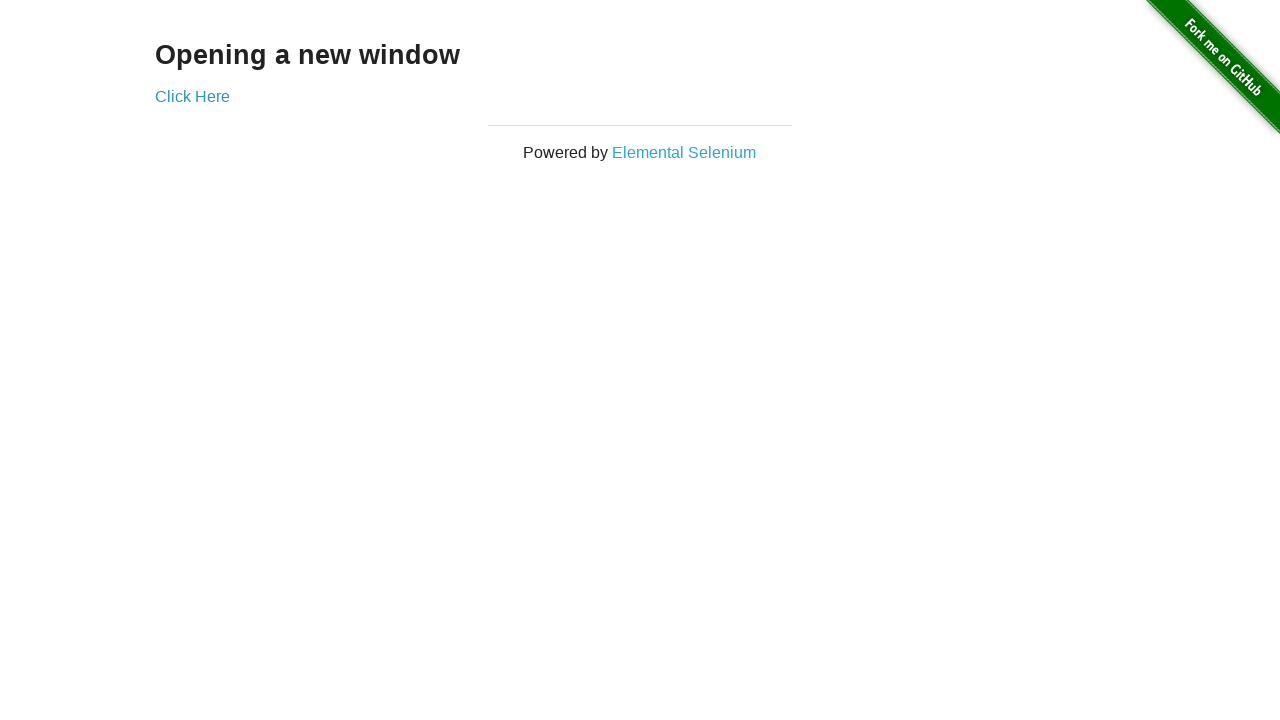

Verified new window title is 'New Window'
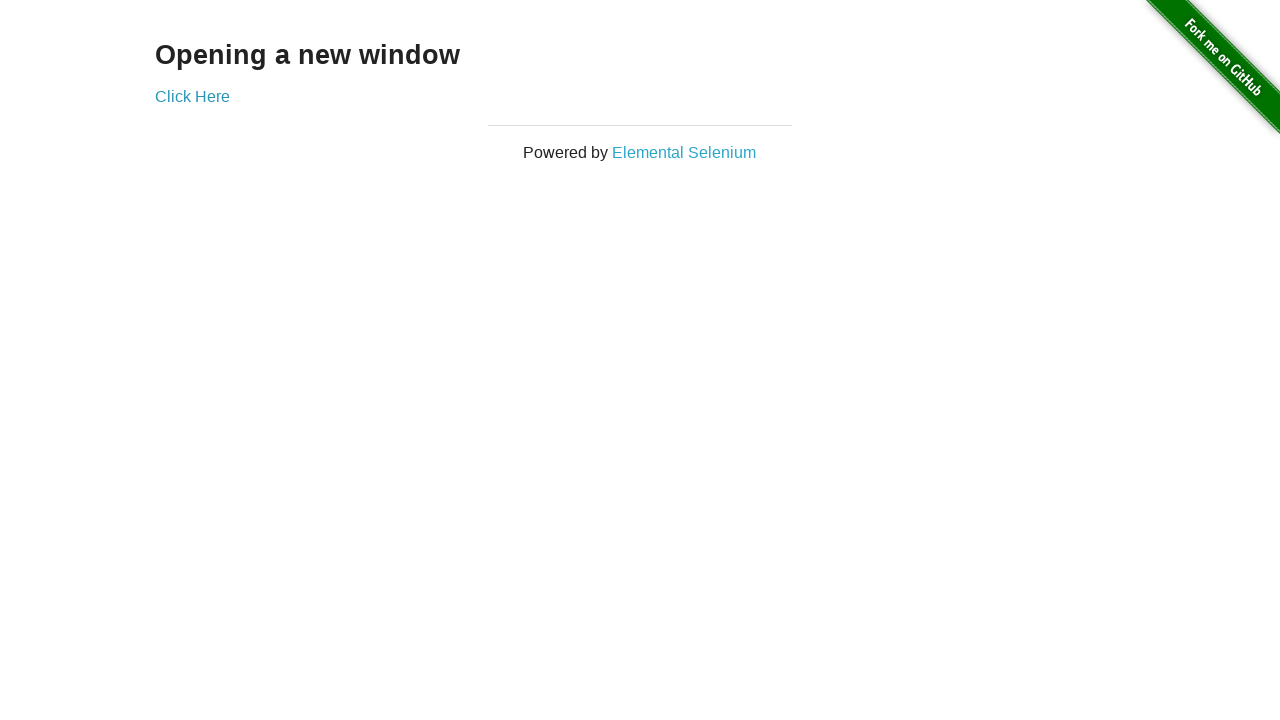

Verified 'New Window' heading is visible in the new window
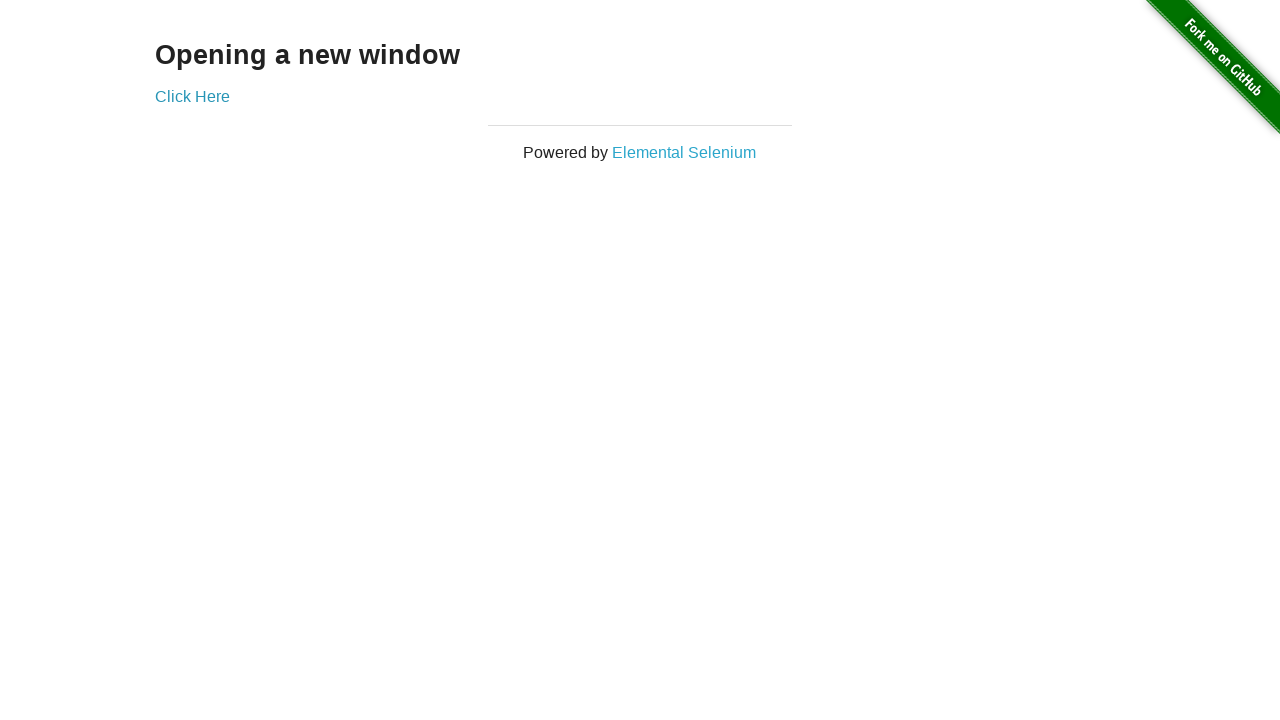

Switched back to original window
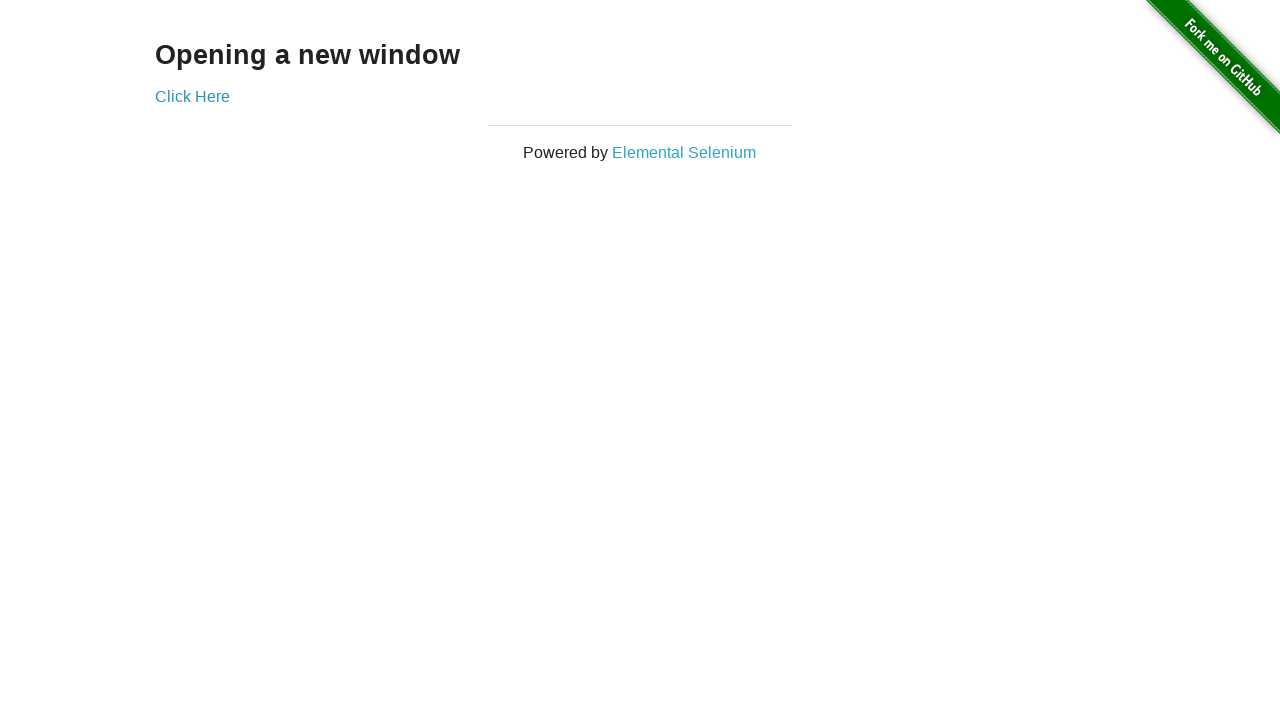

Verified original window title still contains 'The Internet'
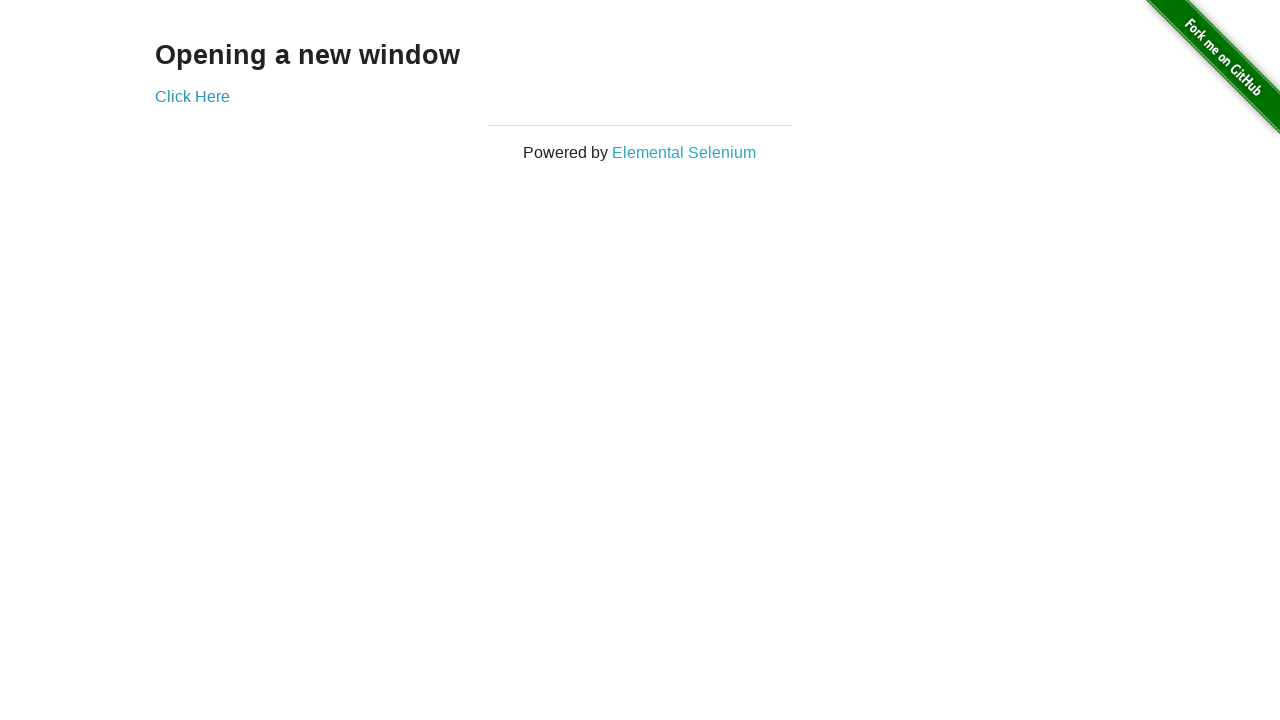

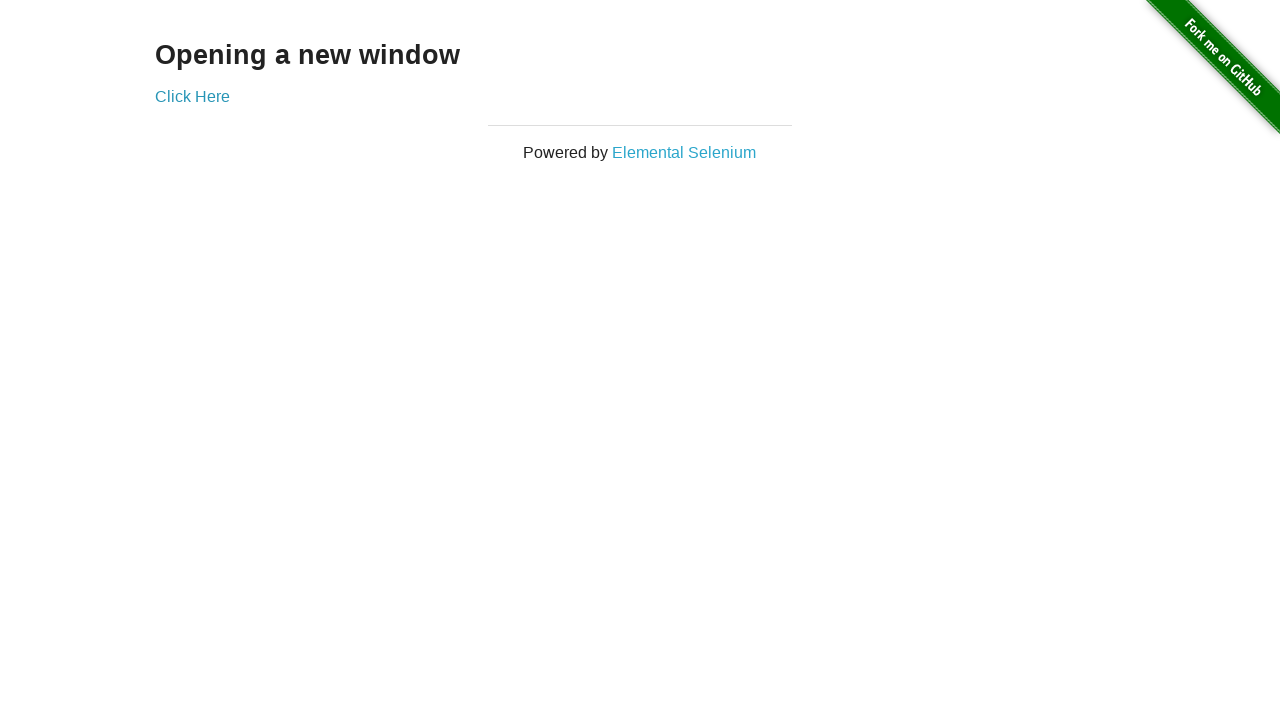